Navigates to automationtalks.com and verifies the page loads by checking its title

Starting URL: https://automationtalks.com/

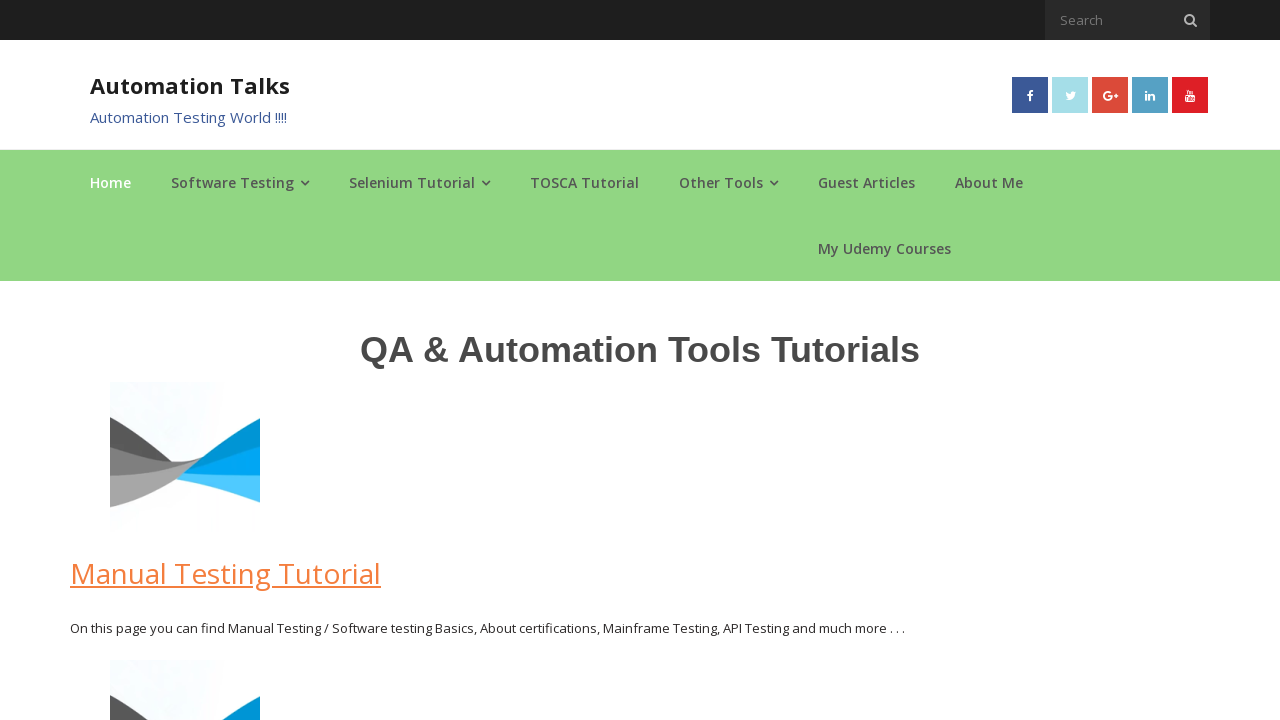

Navigated to https://automationtalks.com/
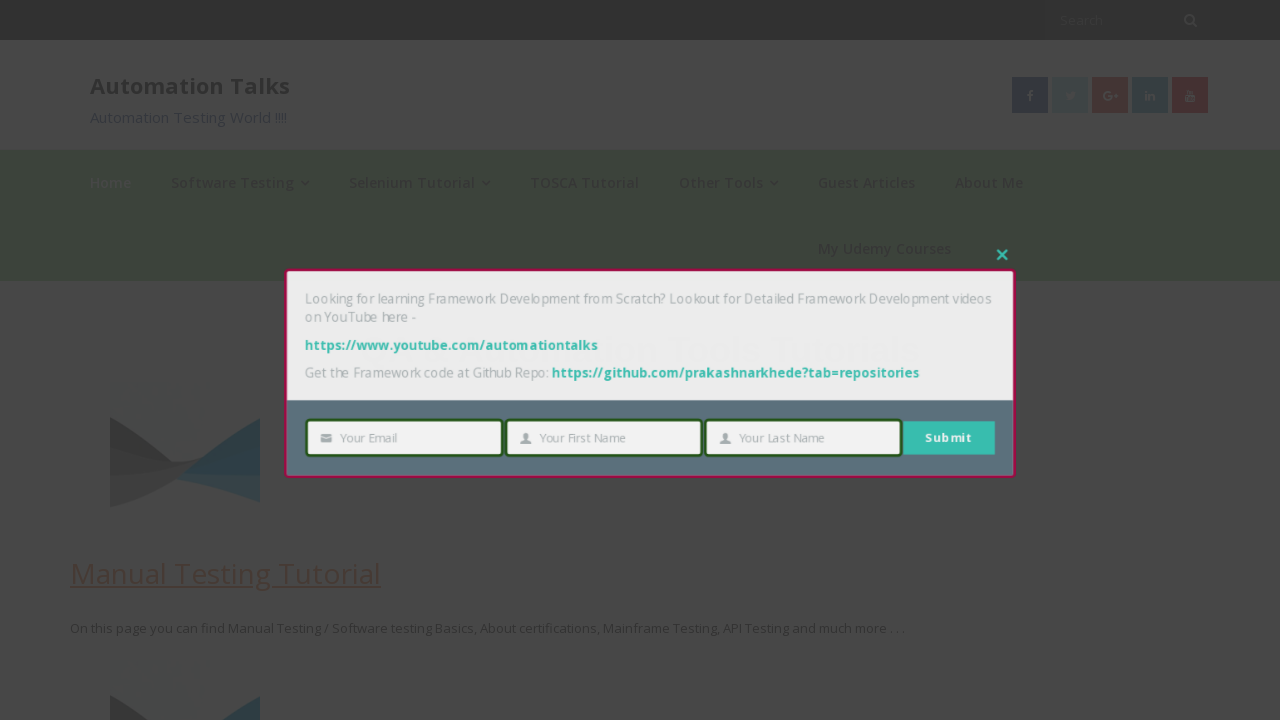

Page DOM content loaded
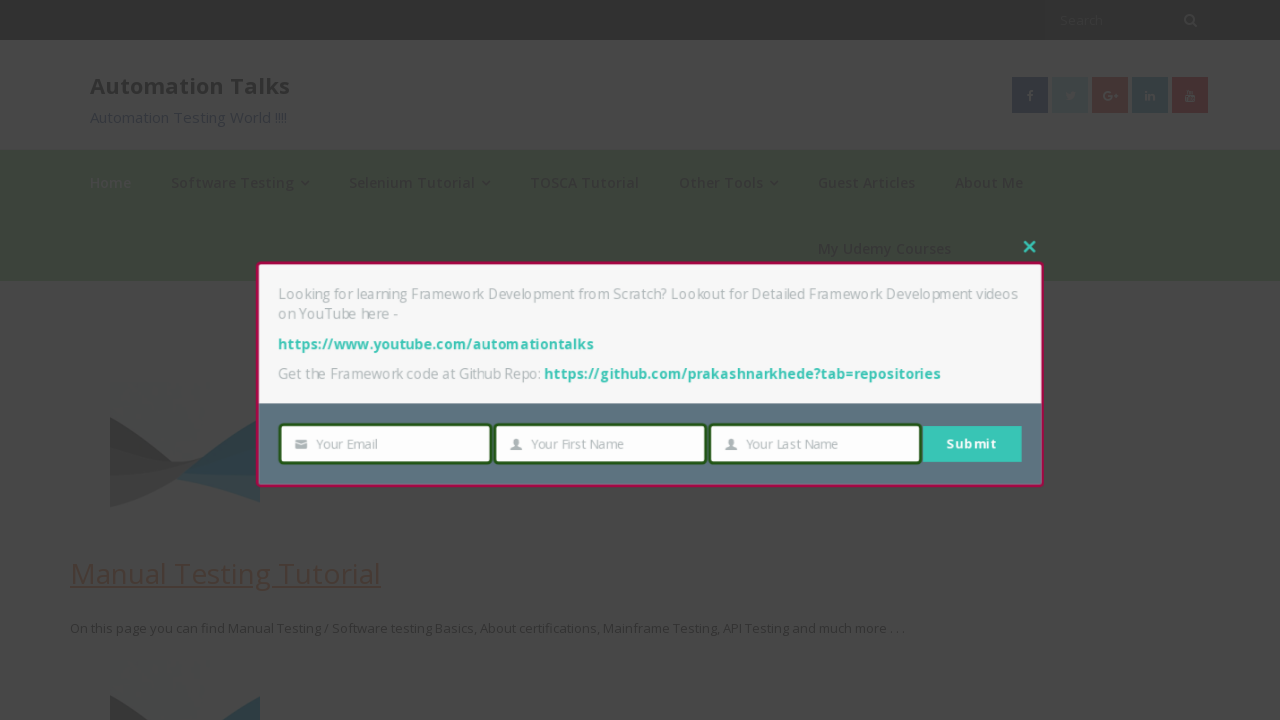

Retrieved page title: AutomationTalks - Learn Automation Testing
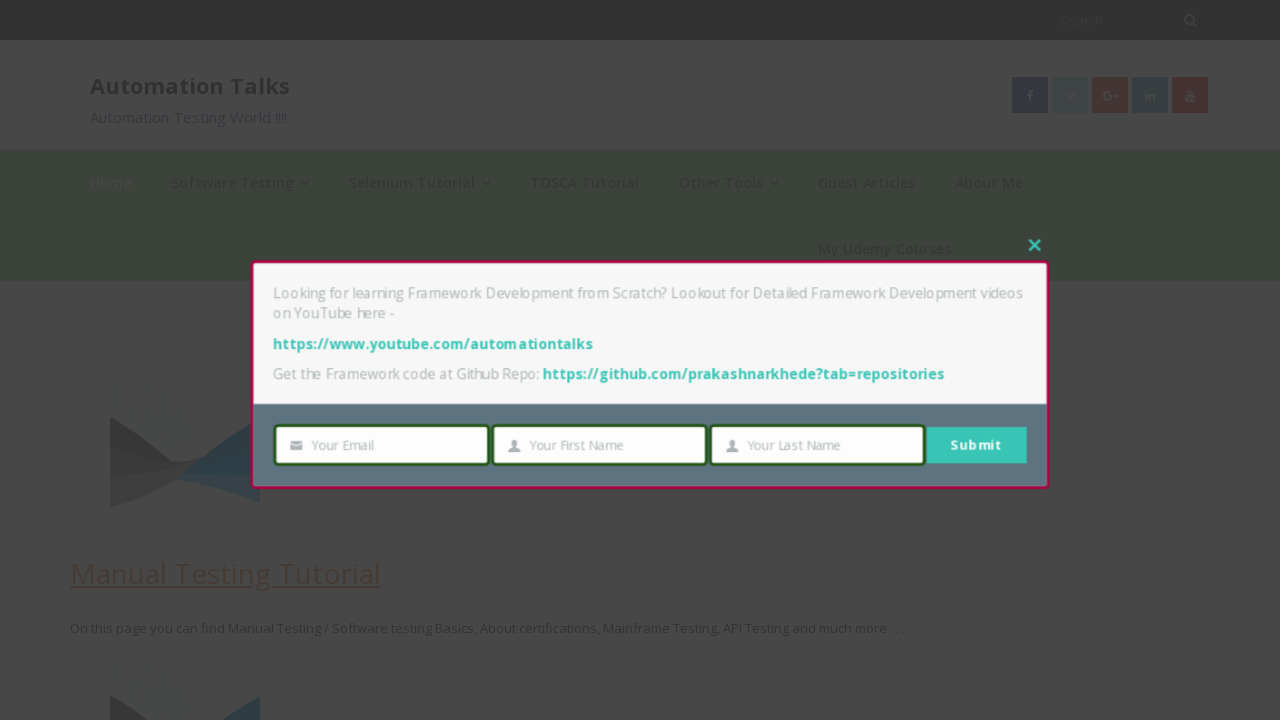

Verified page title is not empty
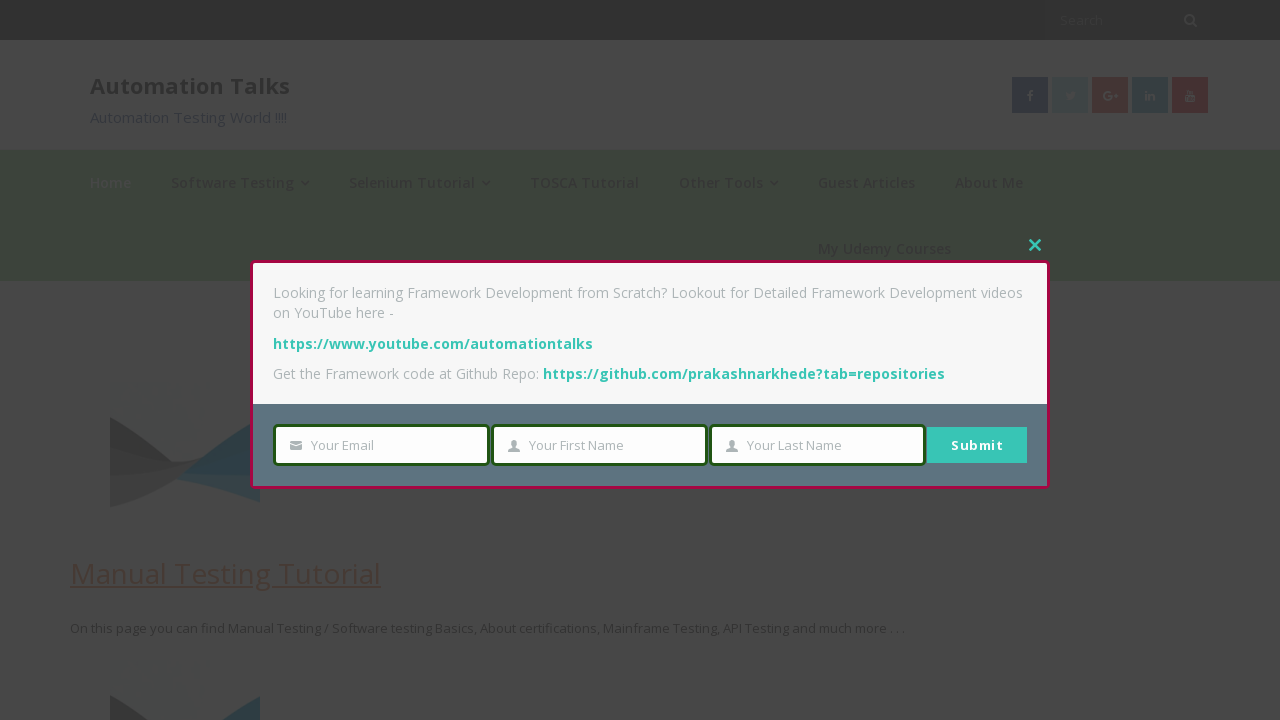

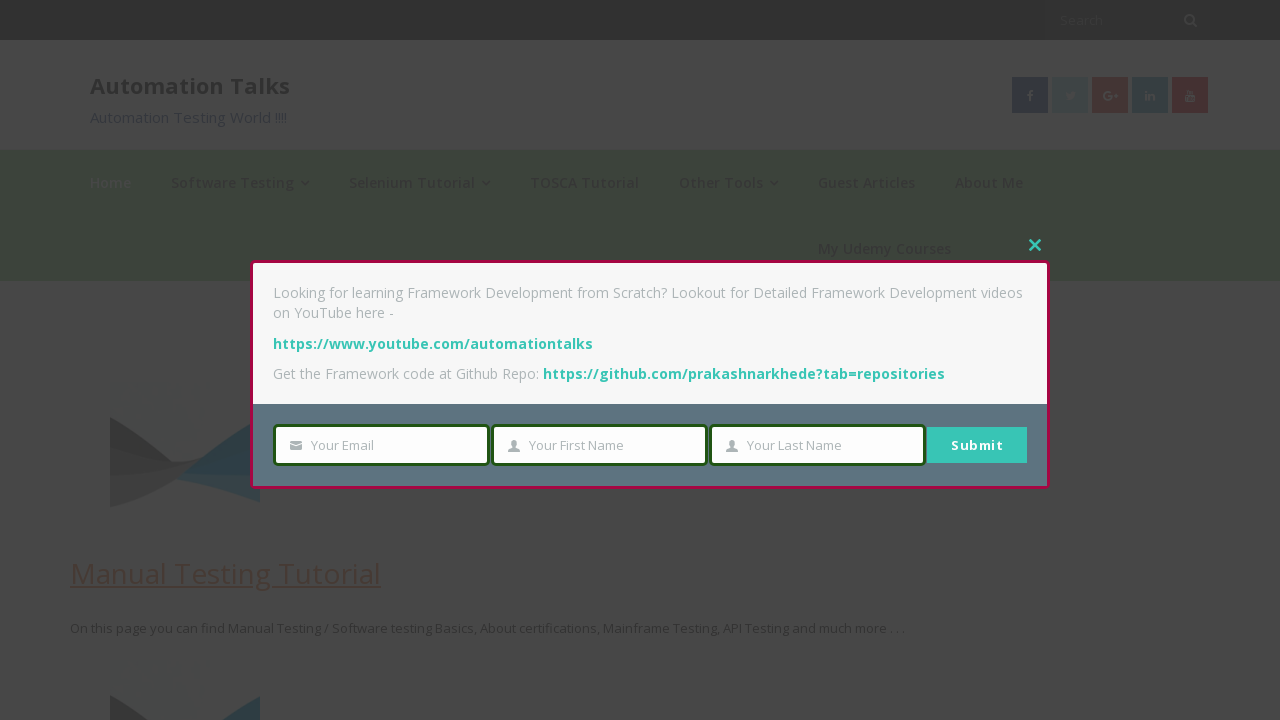